Tests the complete order flow with confirmation message after selecting country and accepting terms

Starting URL: https://rahulshettyacademy.com/seleniumPractise/#/

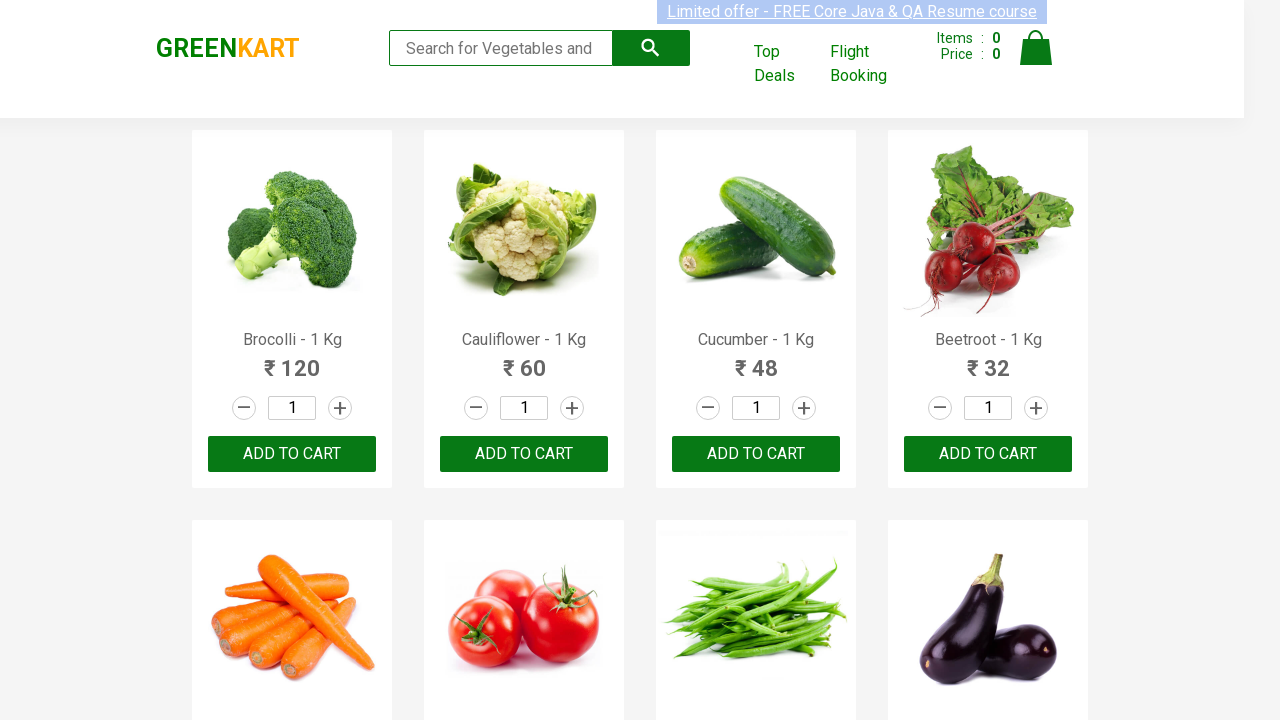

Clicked on cart icon at (1036, 59) on a.cart-icon
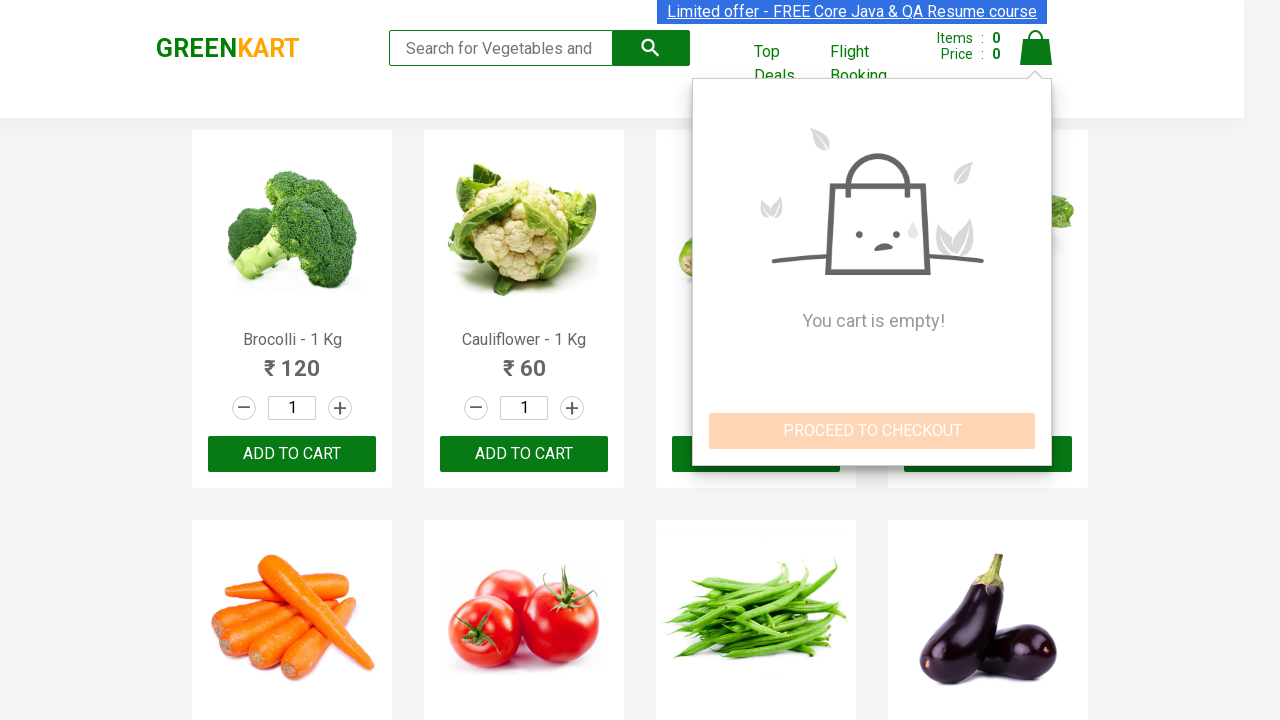

Clicked on PROCEED TO CHECKOUT button at (872, 431) on button:has-text('PROCEED TO CHECKOUT')
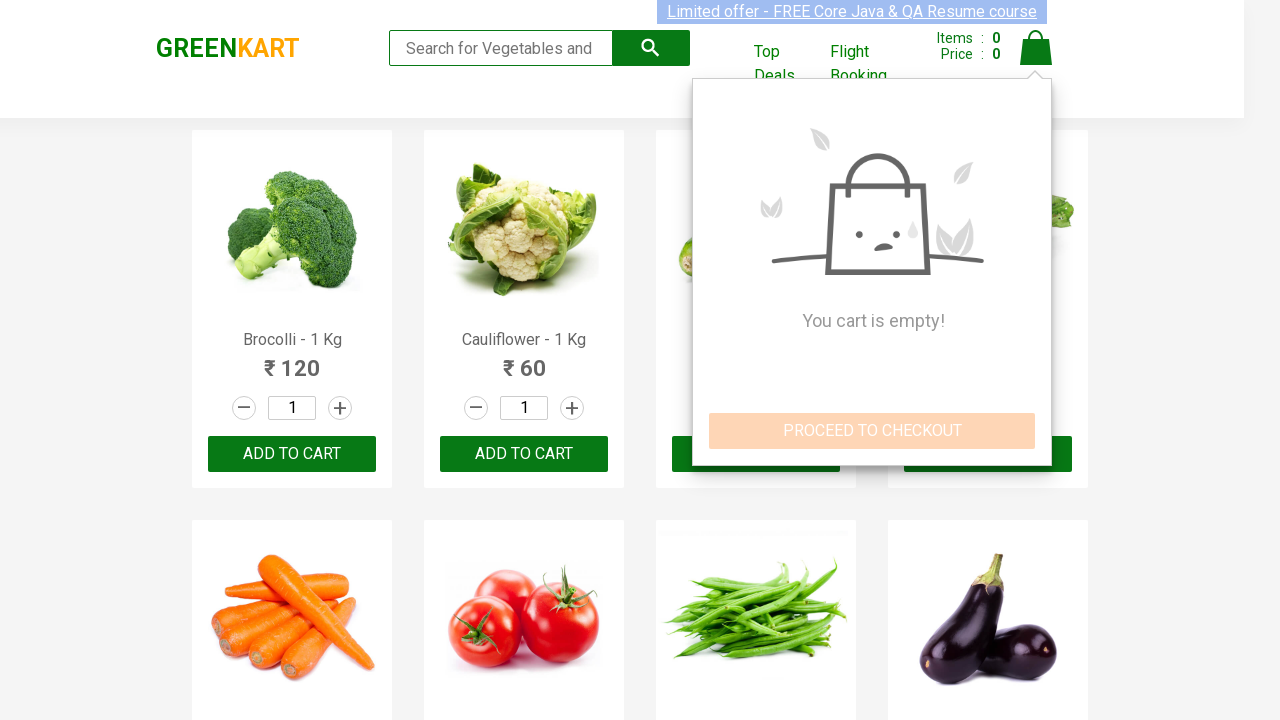

Clicked on Place Order button at (1036, 388) on button:has-text('Place Order')
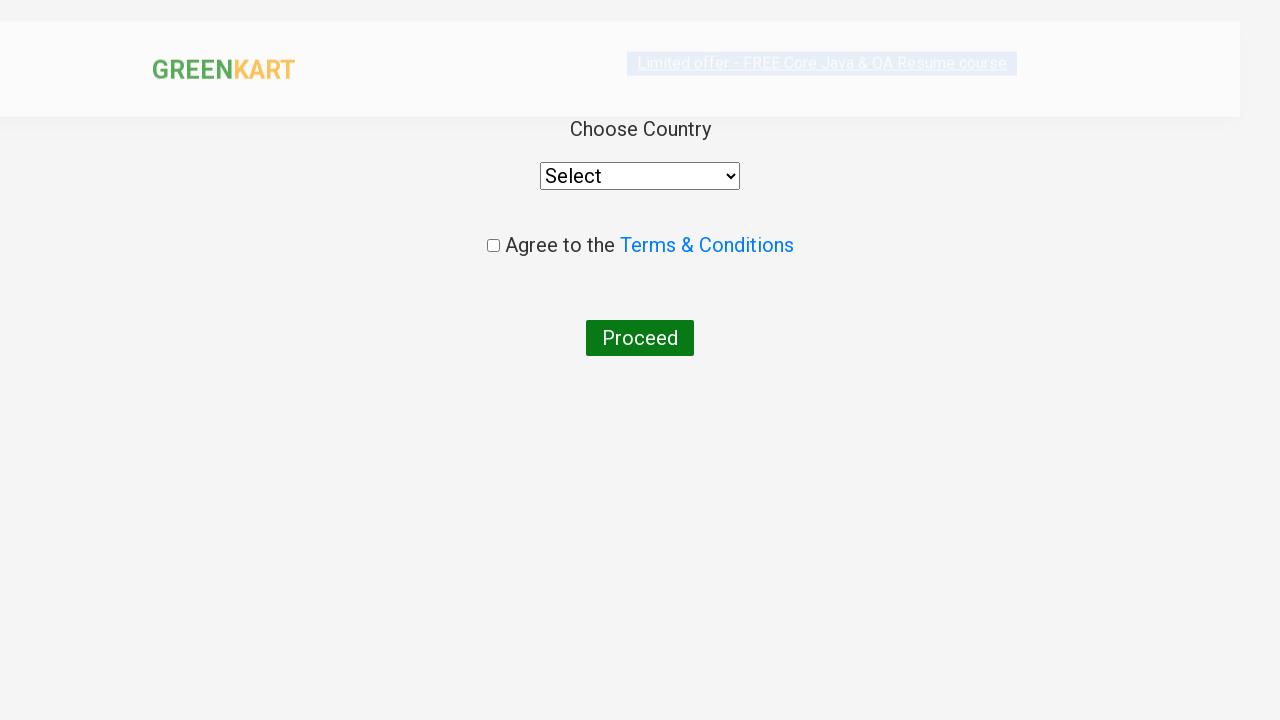

Selected India from country dropdown on select
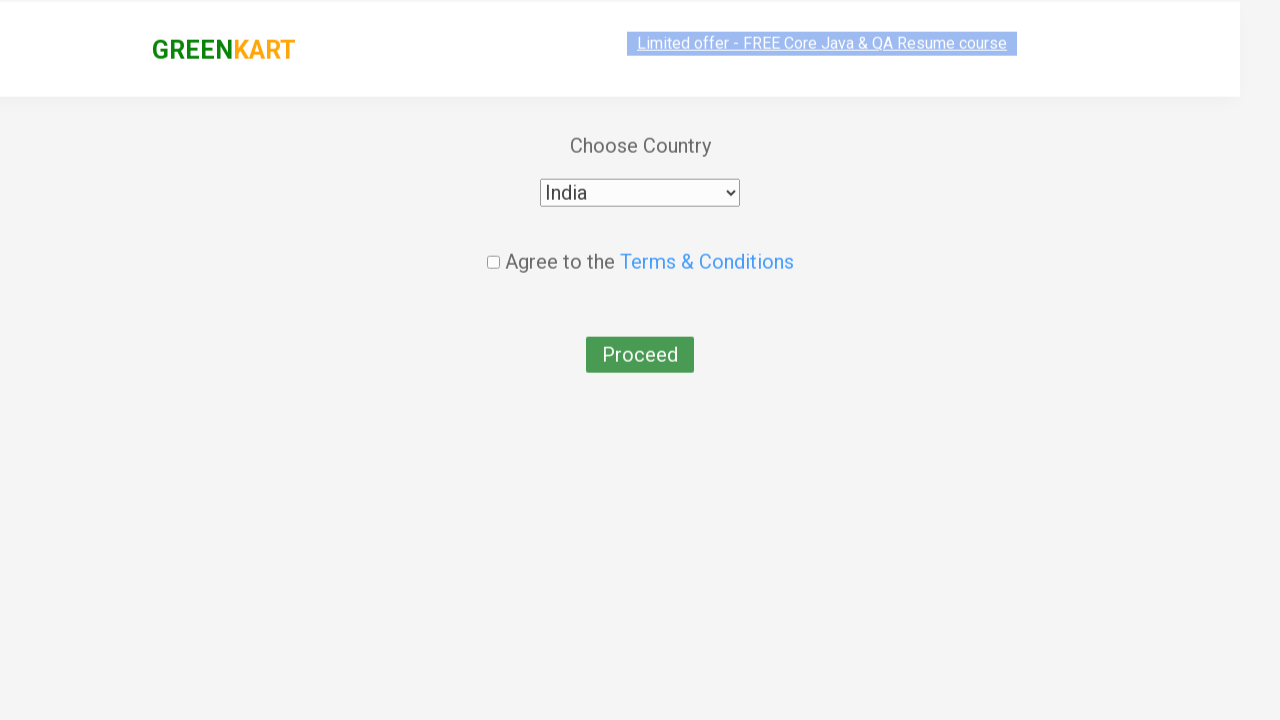

Clicked on terms and conditions checkbox at (493, 246) on input[type='checkbox'].chkAgree
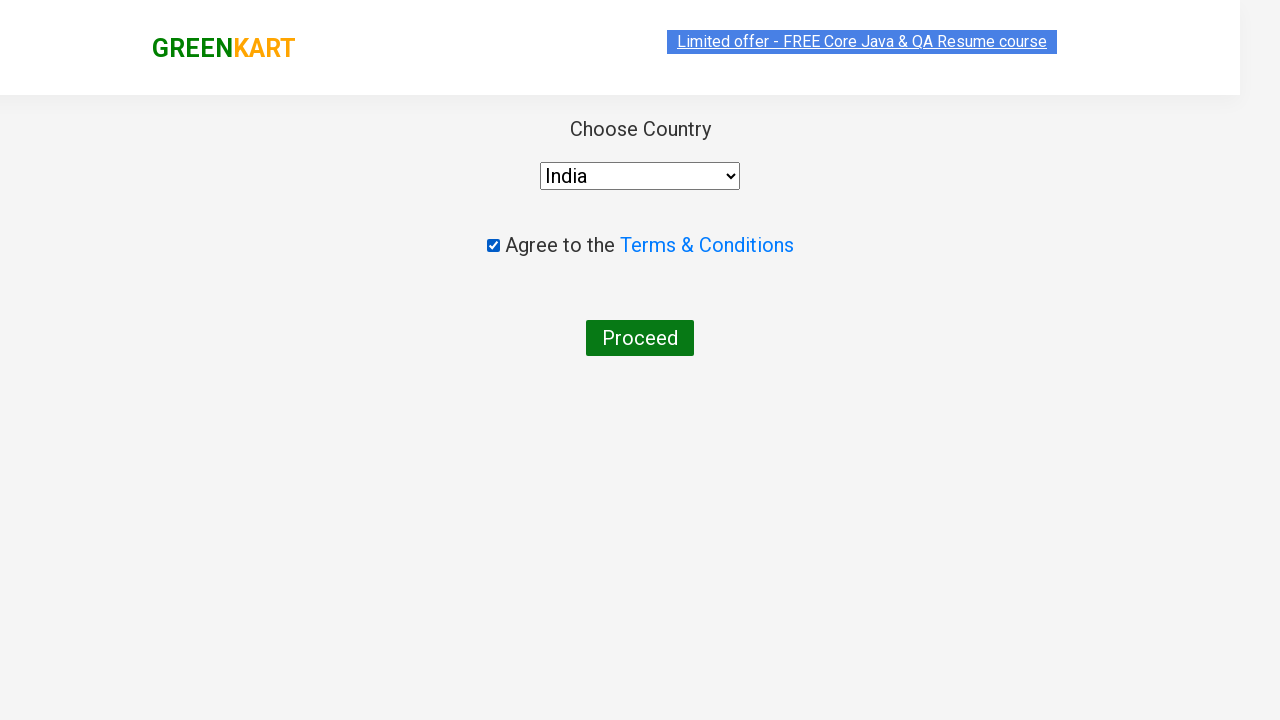

Clicked on Proceed button at (640, 338) on button:has-text('Proceed')
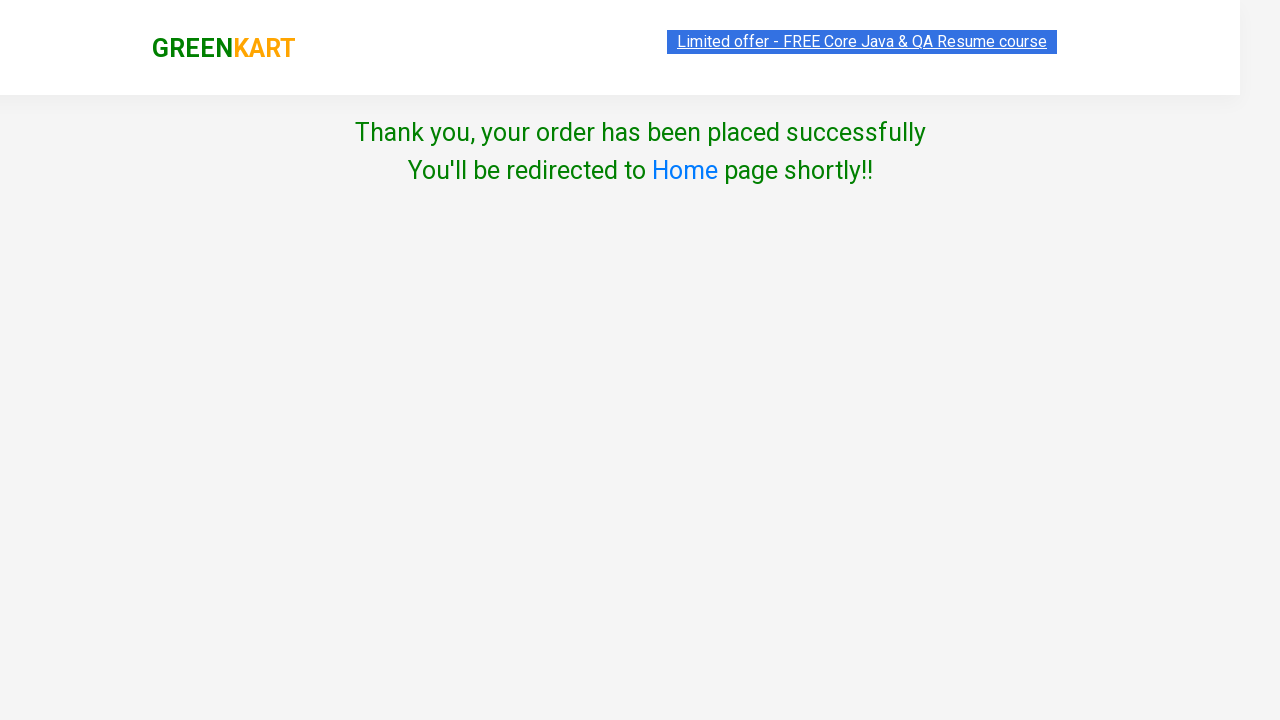

Verified confirmation message is displayed
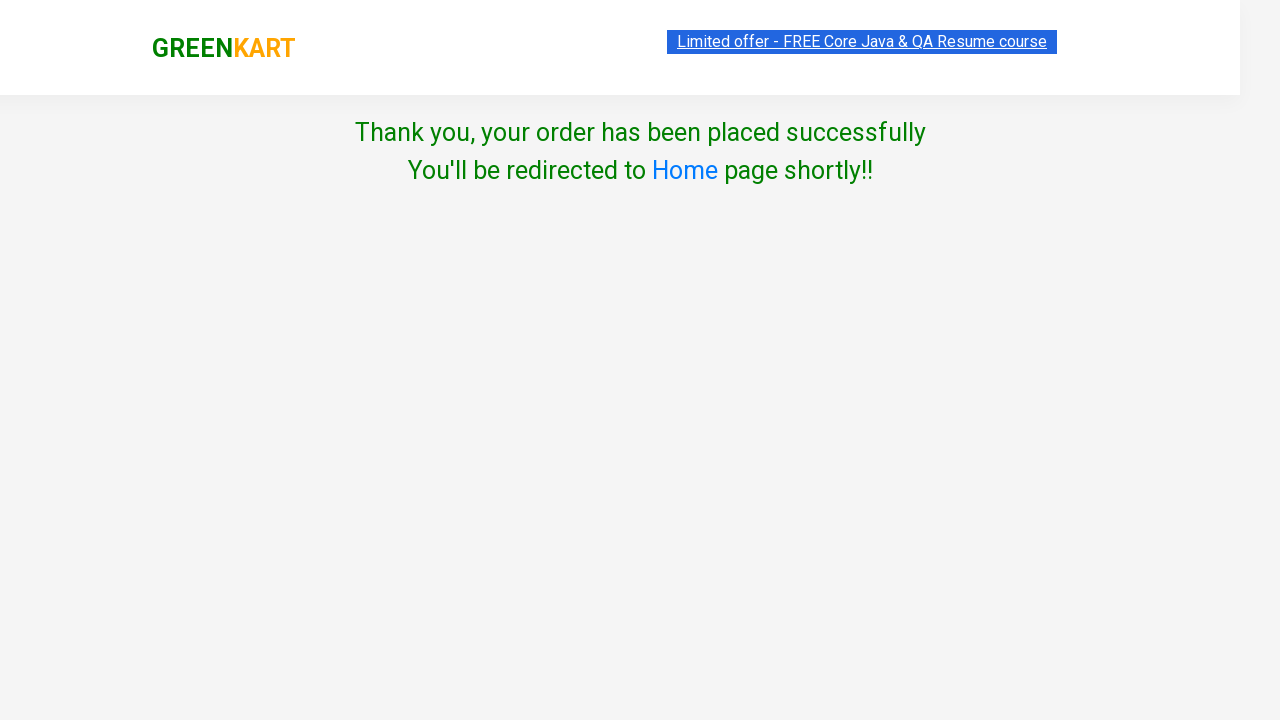

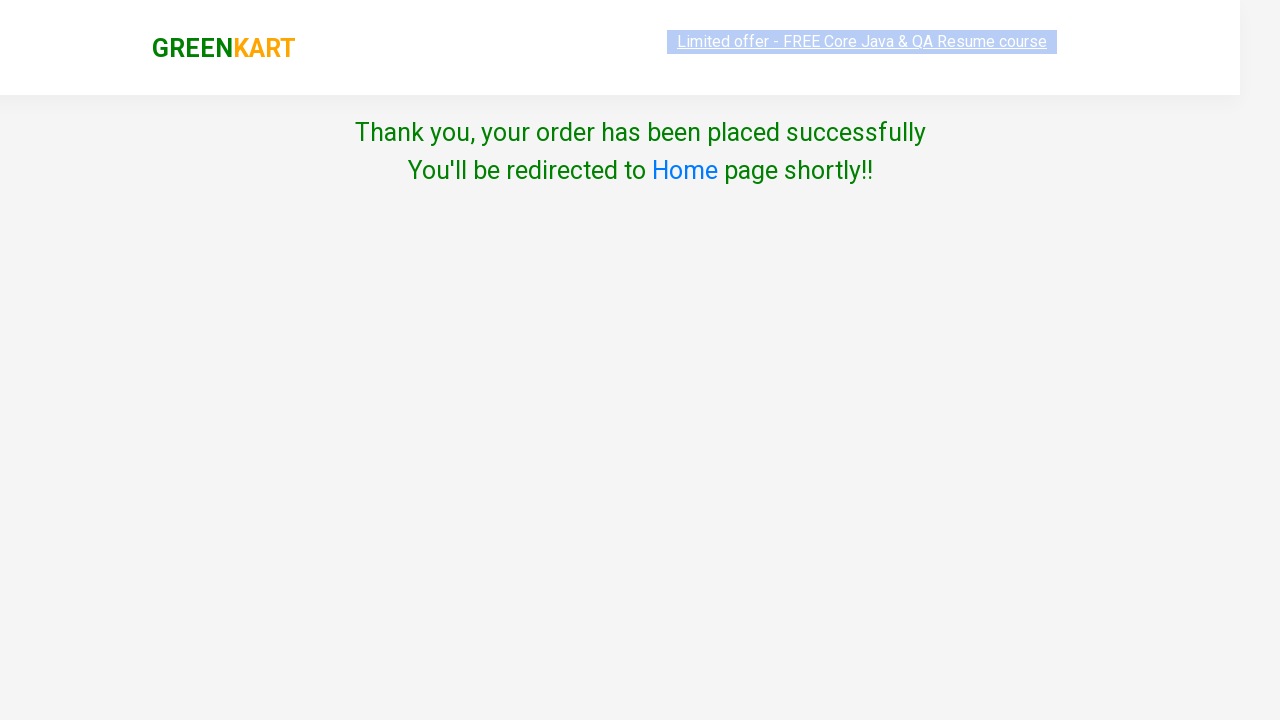